Tests clicking a button with dynamic ID on the UI Testing Playground website to verify handling of elements with changing identifiers

Starting URL: http://uitestingplayground.com/dynamicid

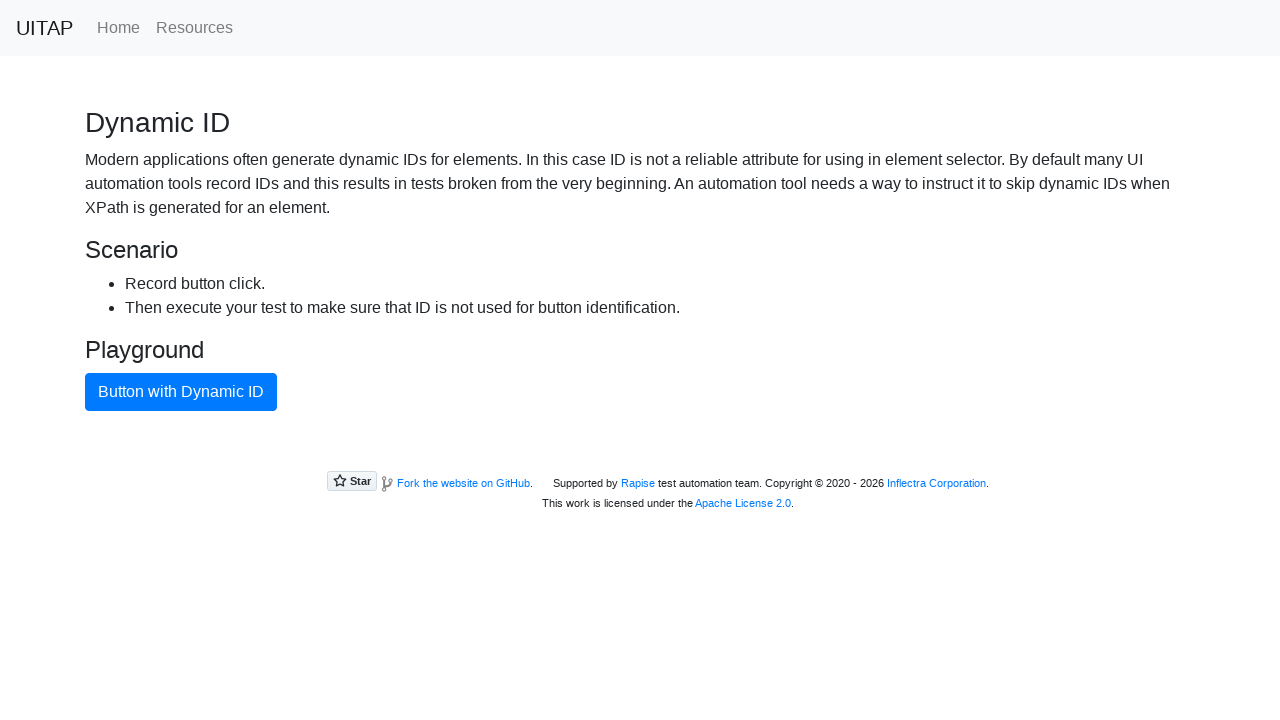

Navigated to UI Testing Playground dynamic ID page
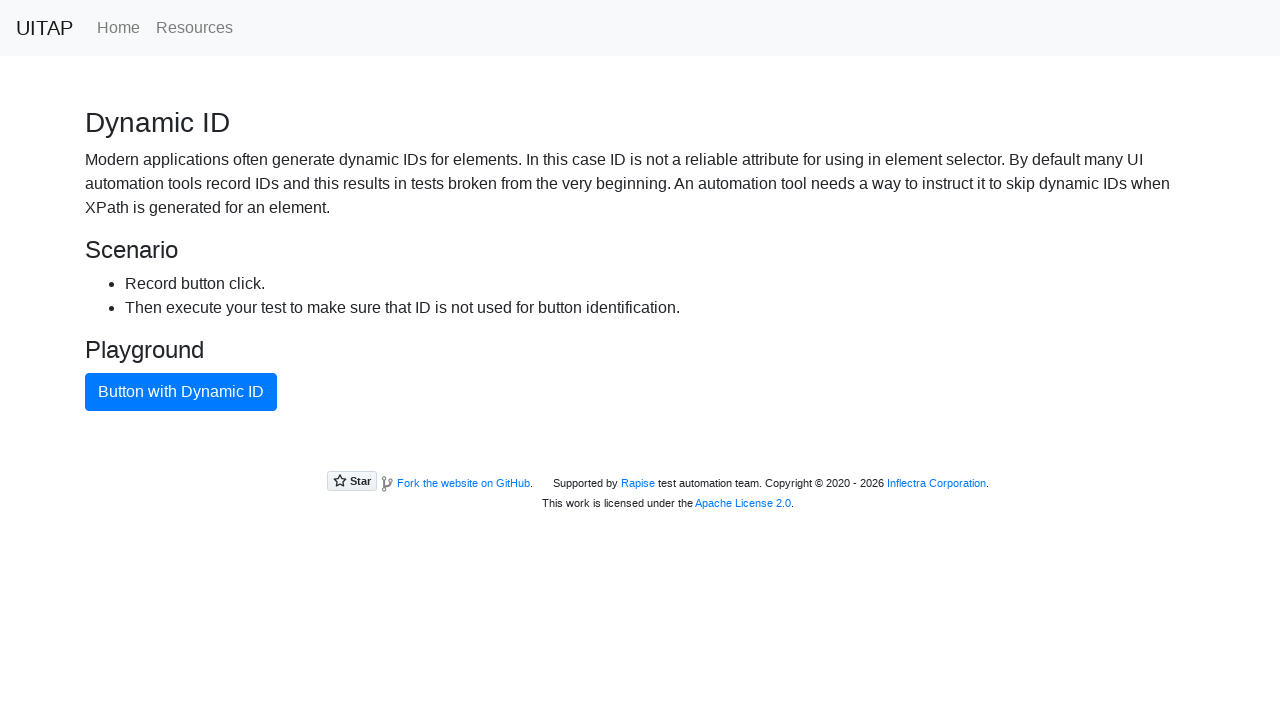

Clicked button with dynamic ID at (181, 392) on button.btn.btn-primary
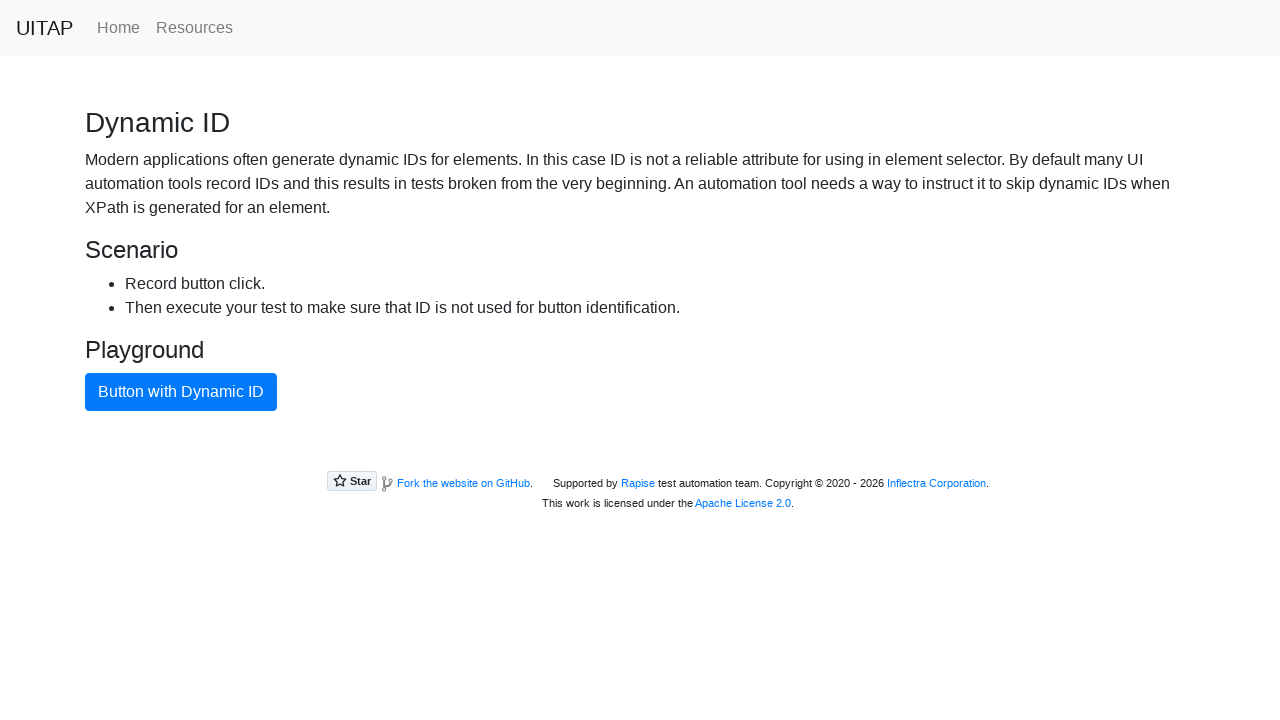

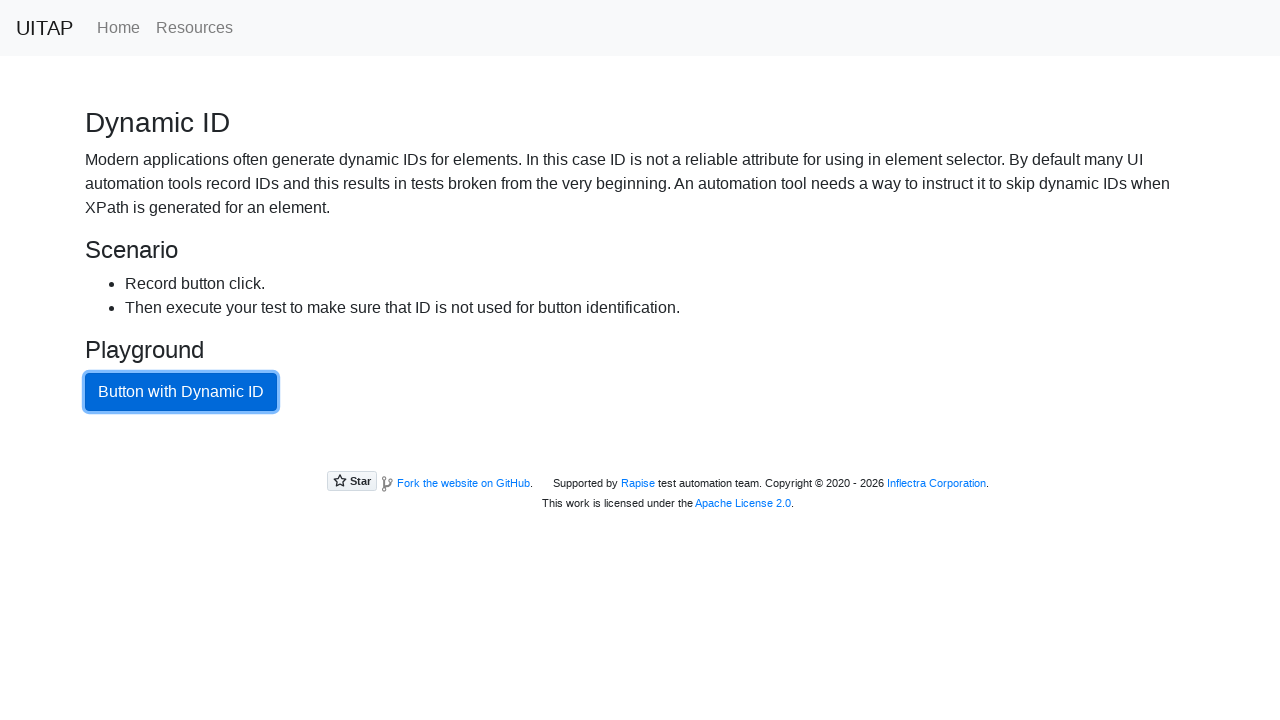